Navigates to the shopping cart page by clicking the cart button

Starting URL: https://mumzworld.com

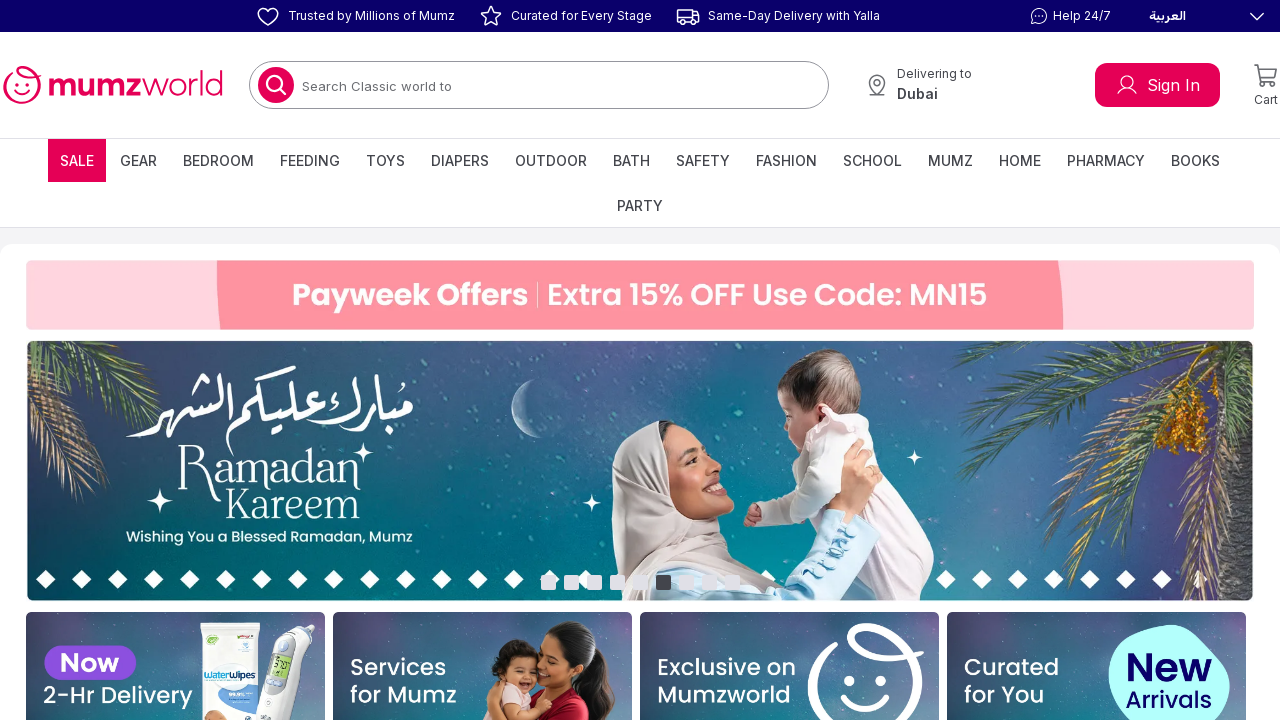

Located cart button element
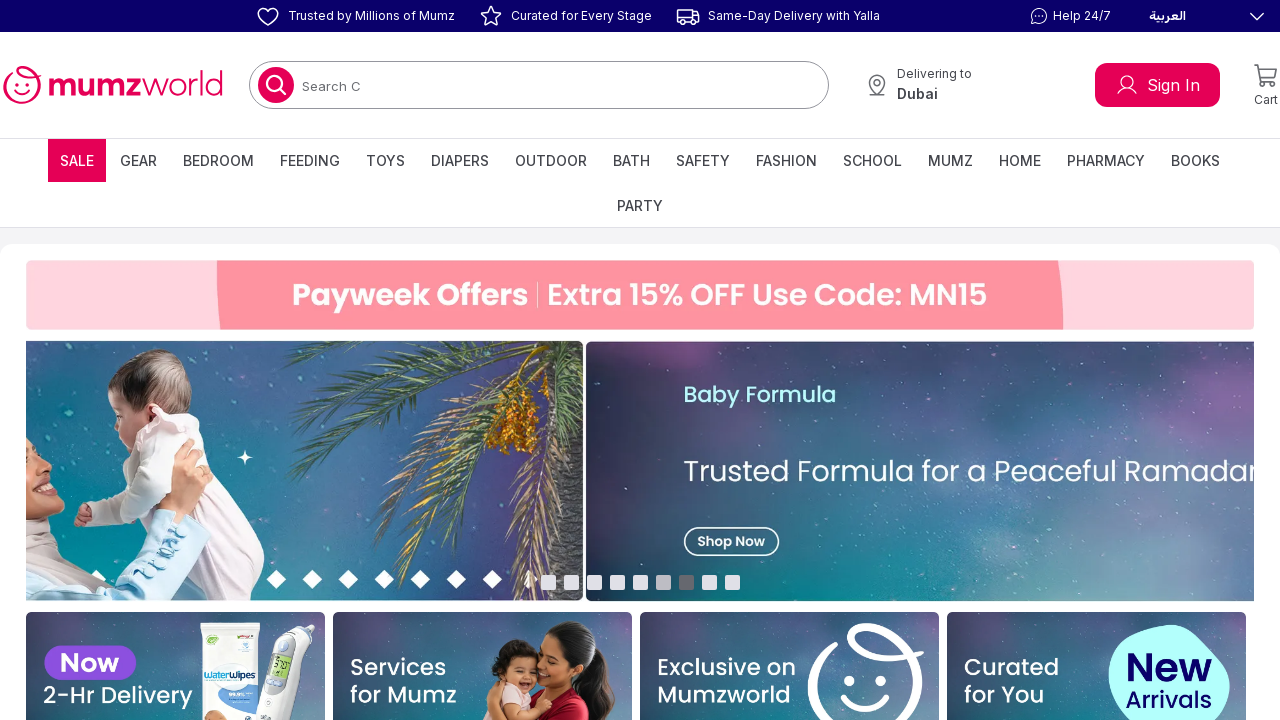

Scrolled cart button into view
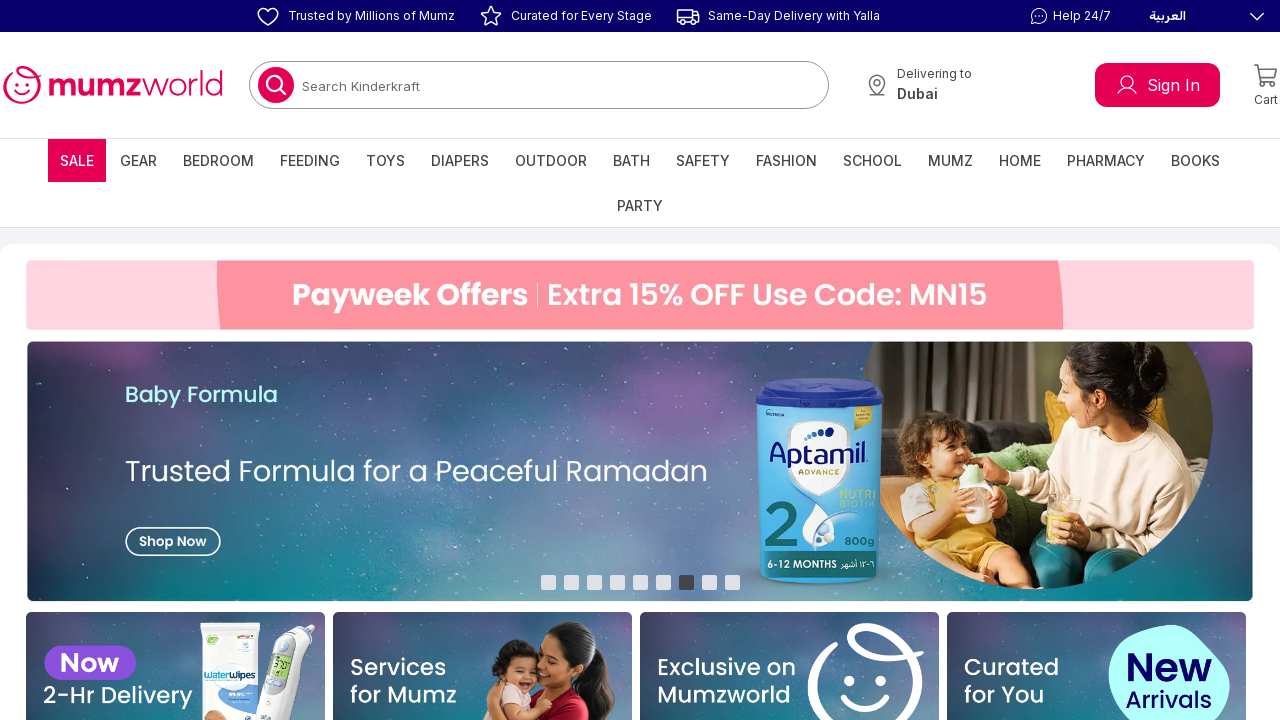

Clicked cart button to navigate to shopping cart page at (1266, 85) on a#cart_button[title*='Cart']
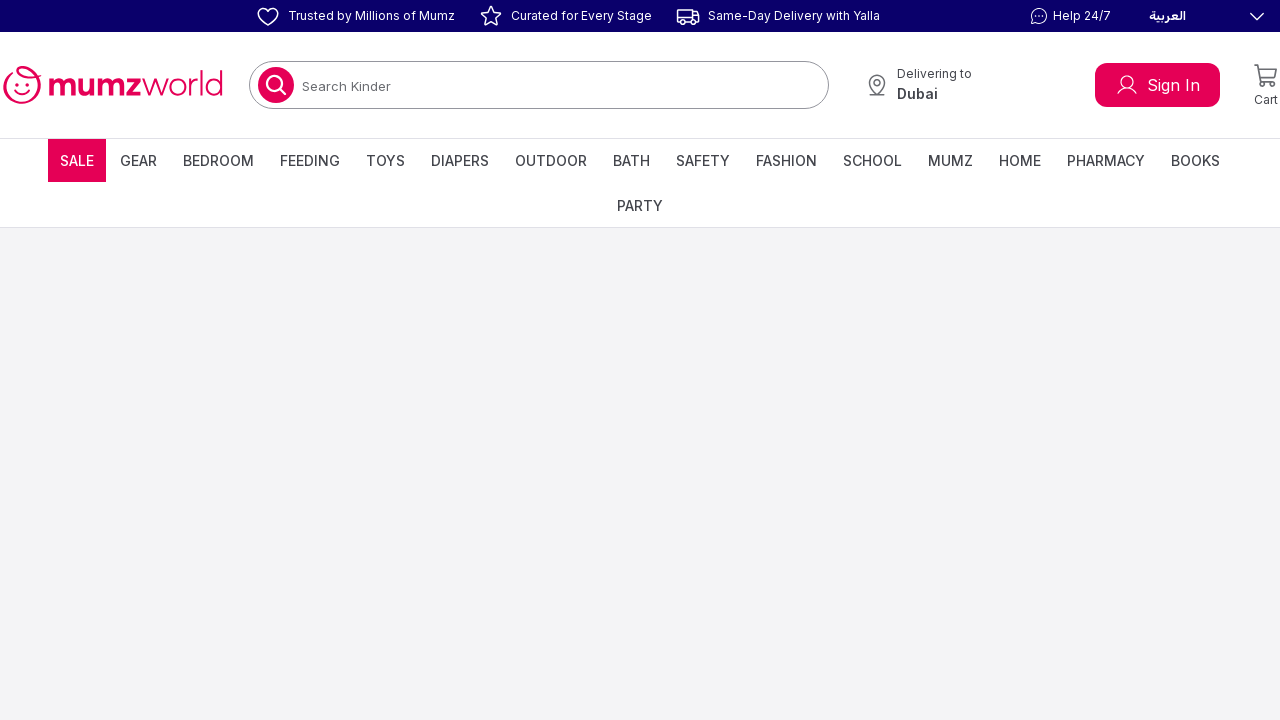

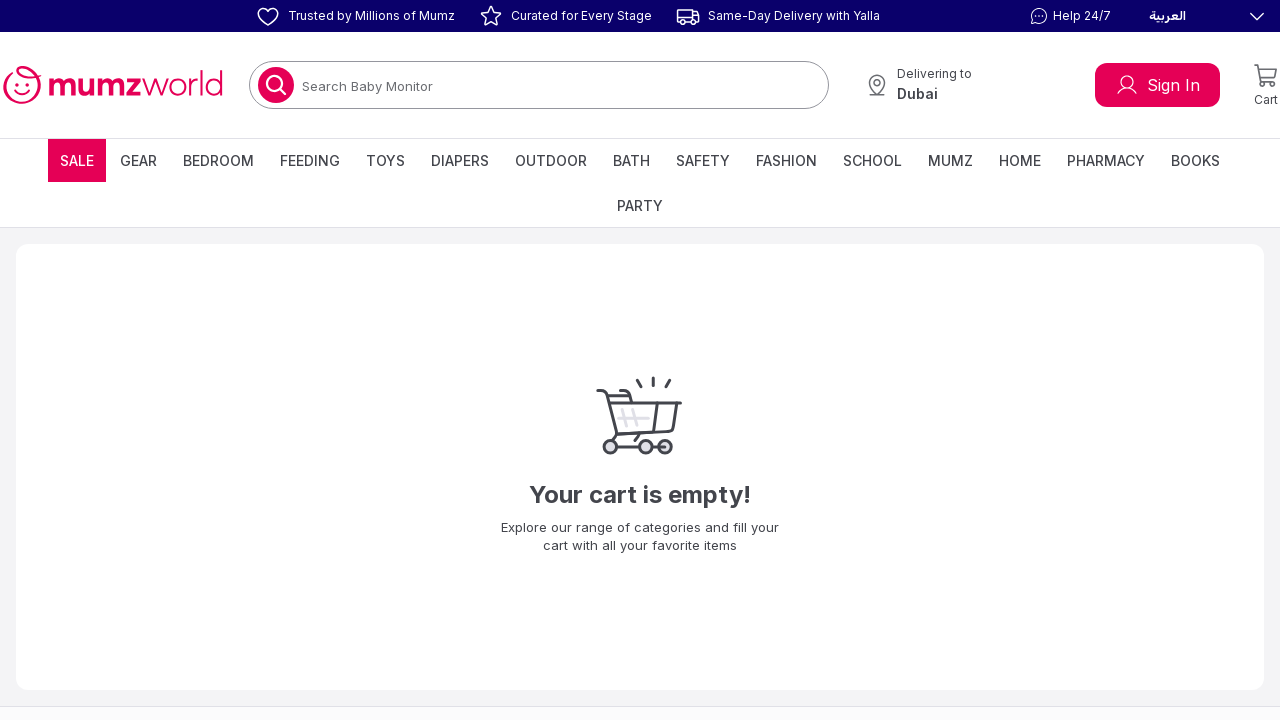